Searches for "Locators" and clicks on the first search result to navigate to the corresponding page

Starting URL: https://www.selenium.dev/documentation/

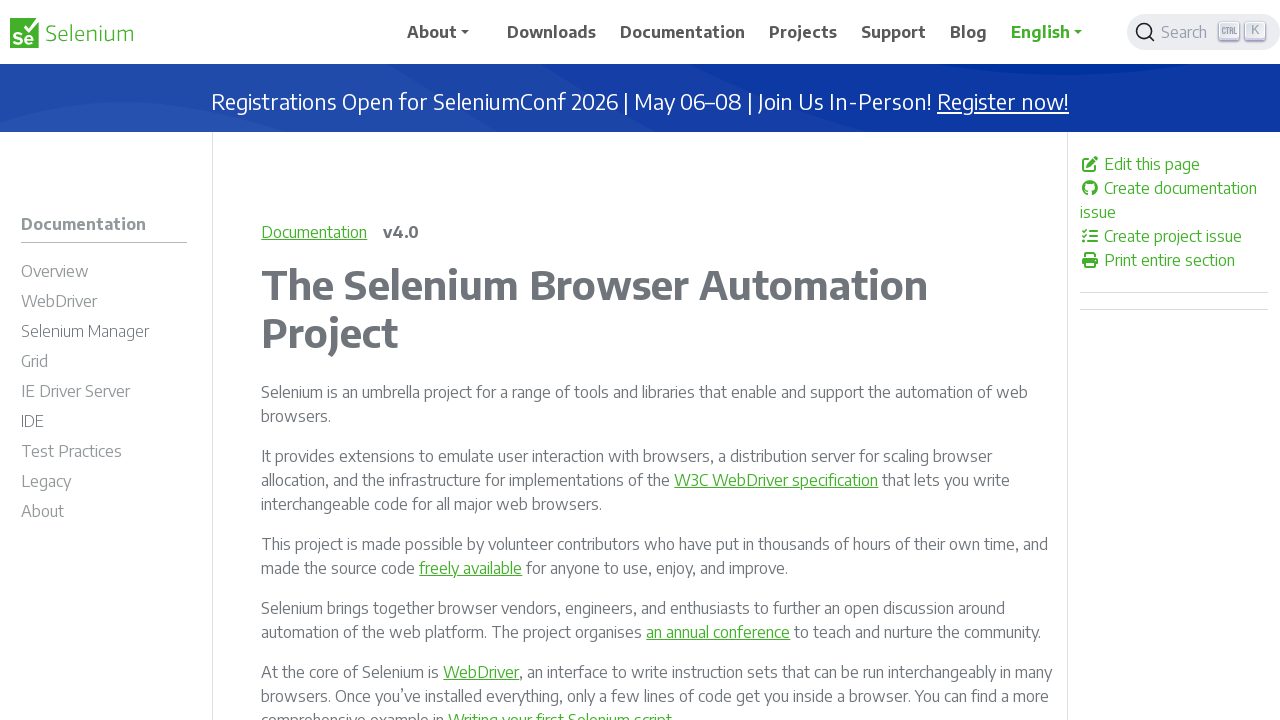

Clicked on the search button to open search interface at (1177, 32) on .DocSearch-Button-Container
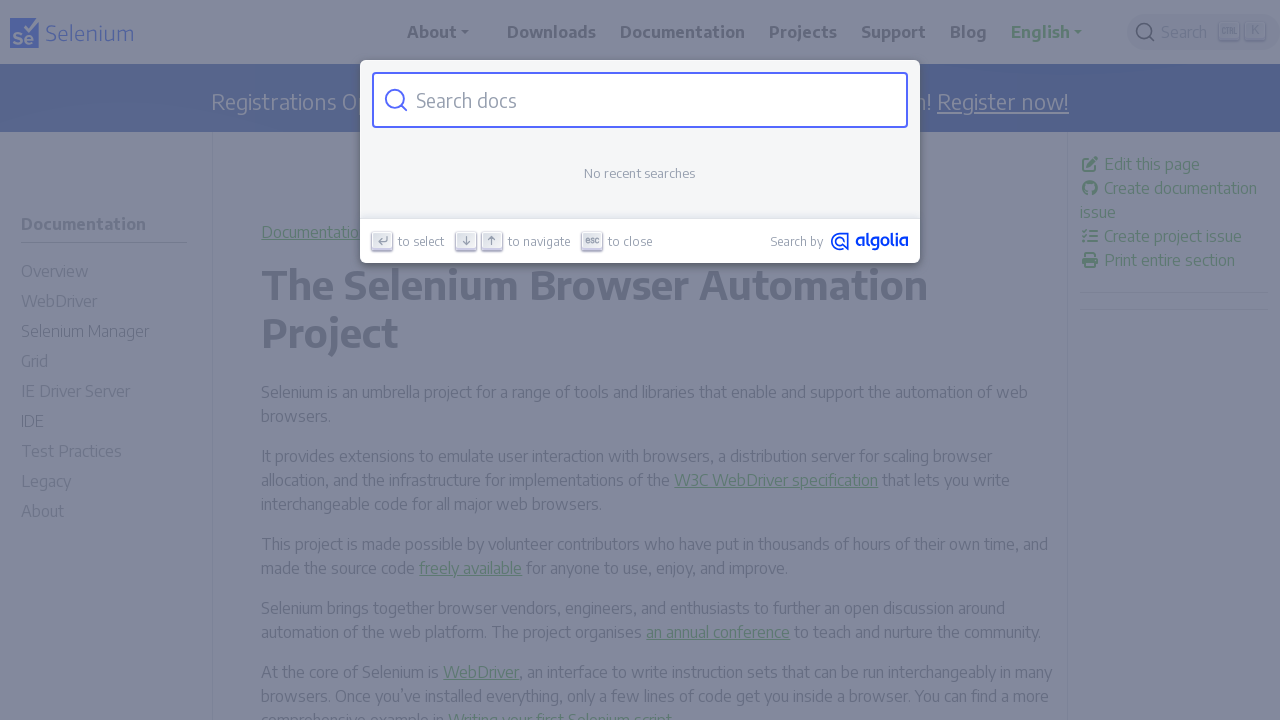

Filled search input with 'Locators' on #docsearch-input
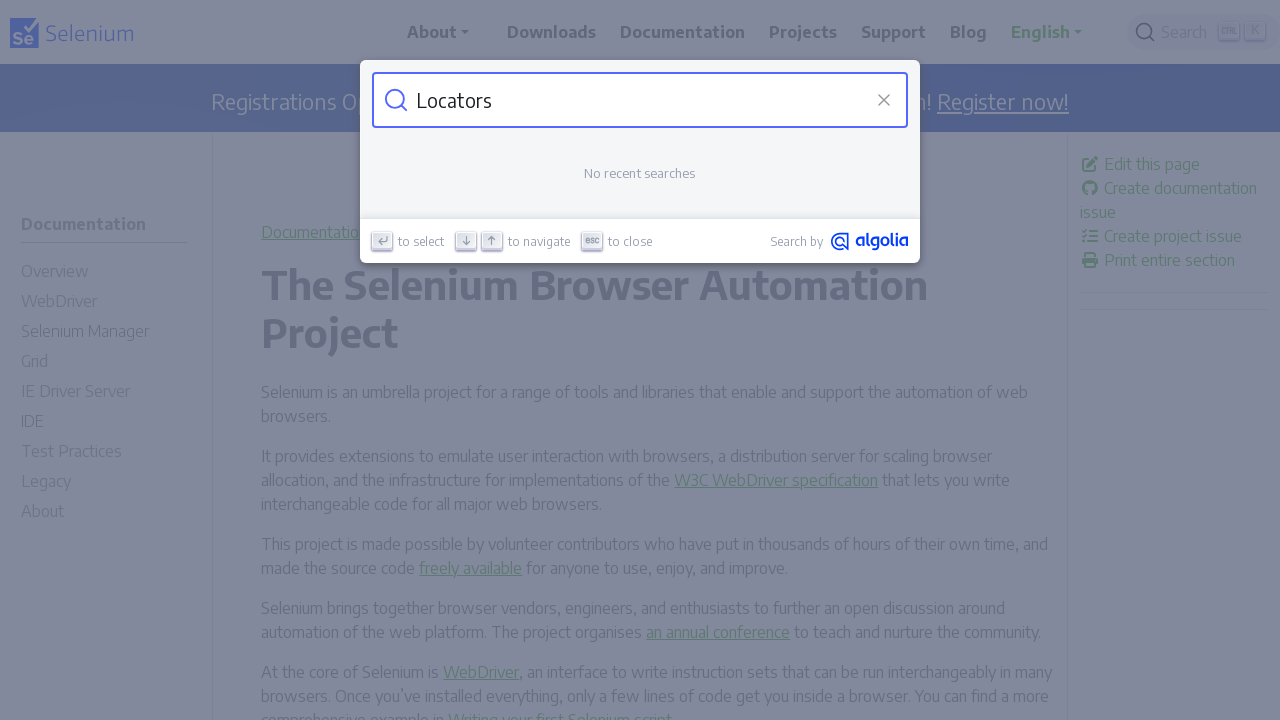

Search results loaded and first result icon is visible
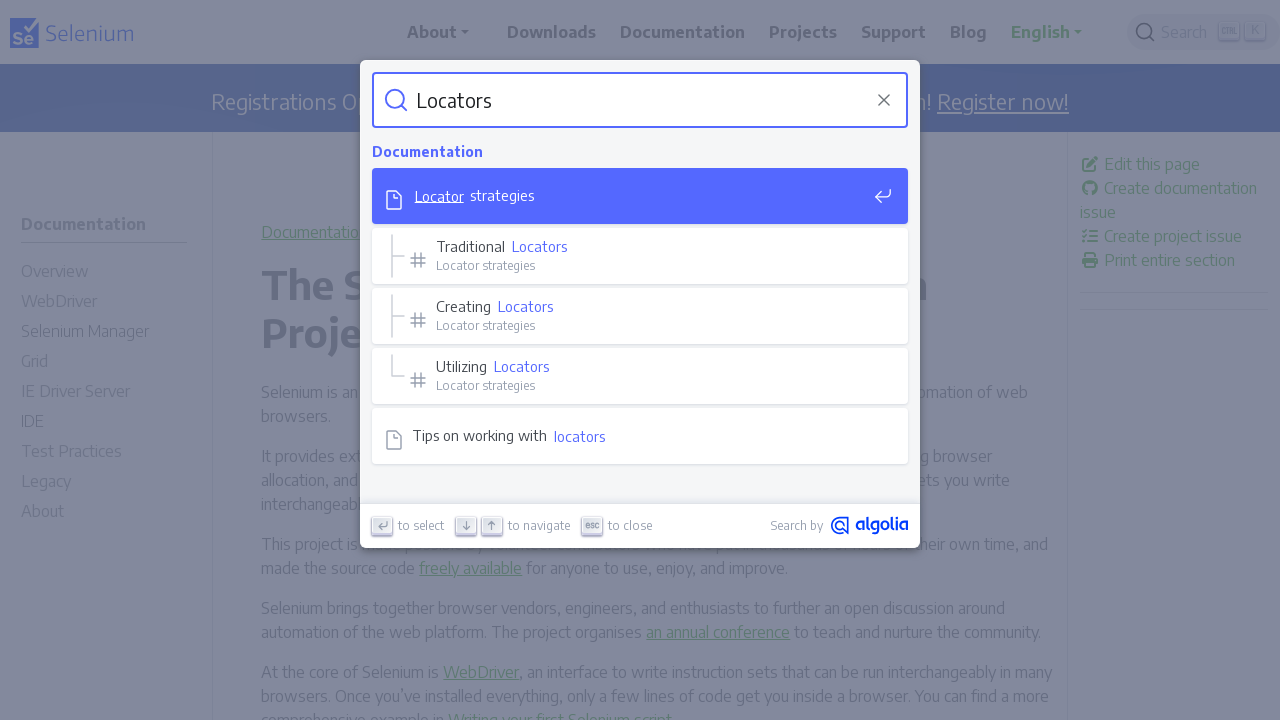

Clicked on the first search result to navigate to Locators page at (883, 196) on .DocSearch-Hit-Select-Icon
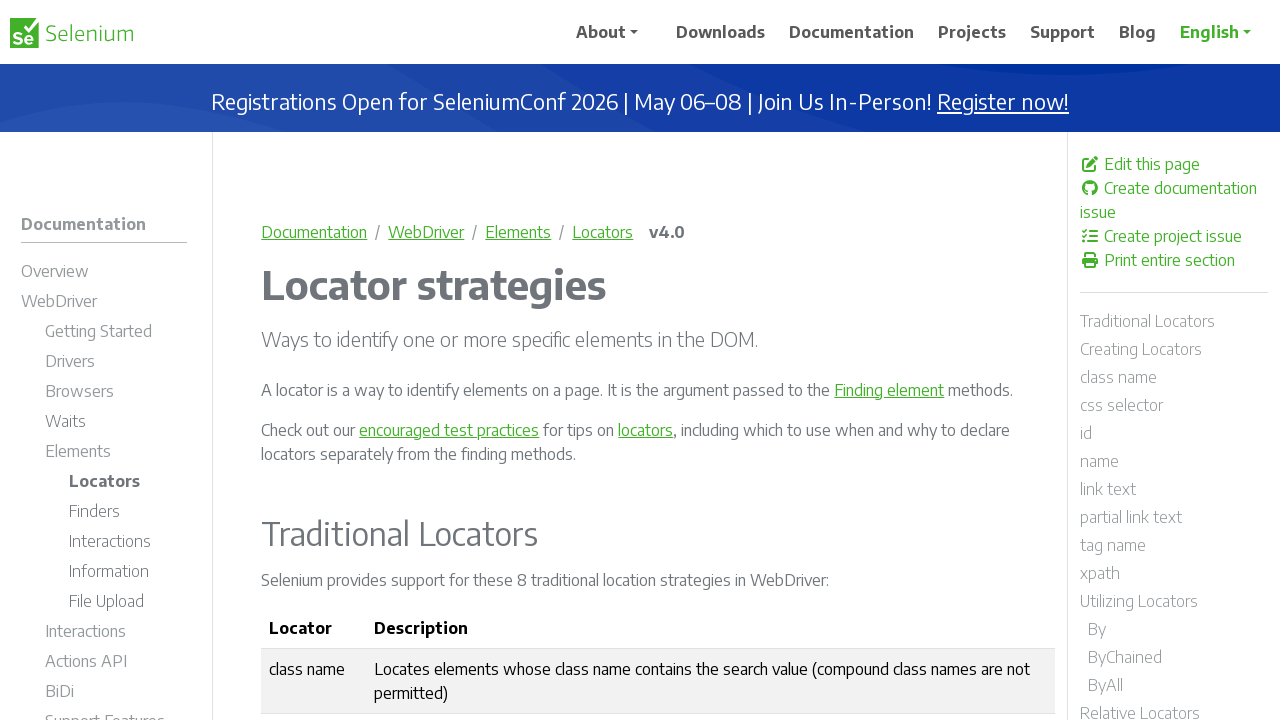

Verified navigation to the Locators documentation page
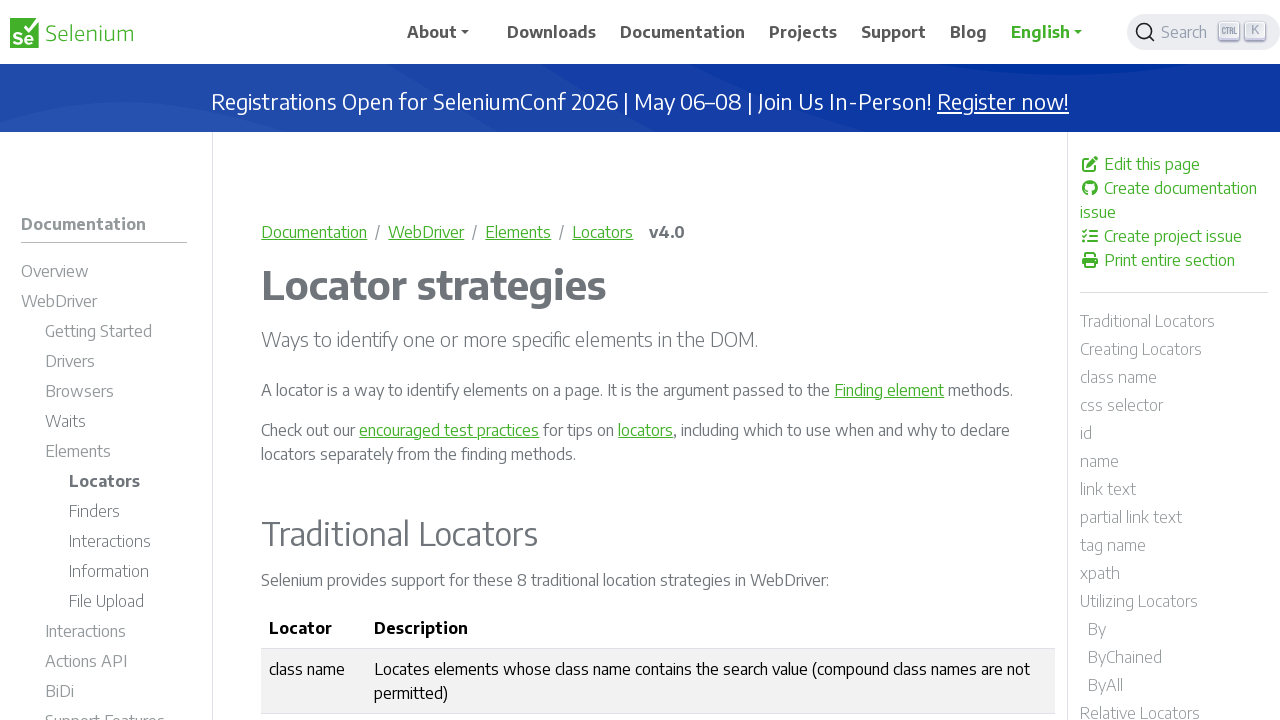

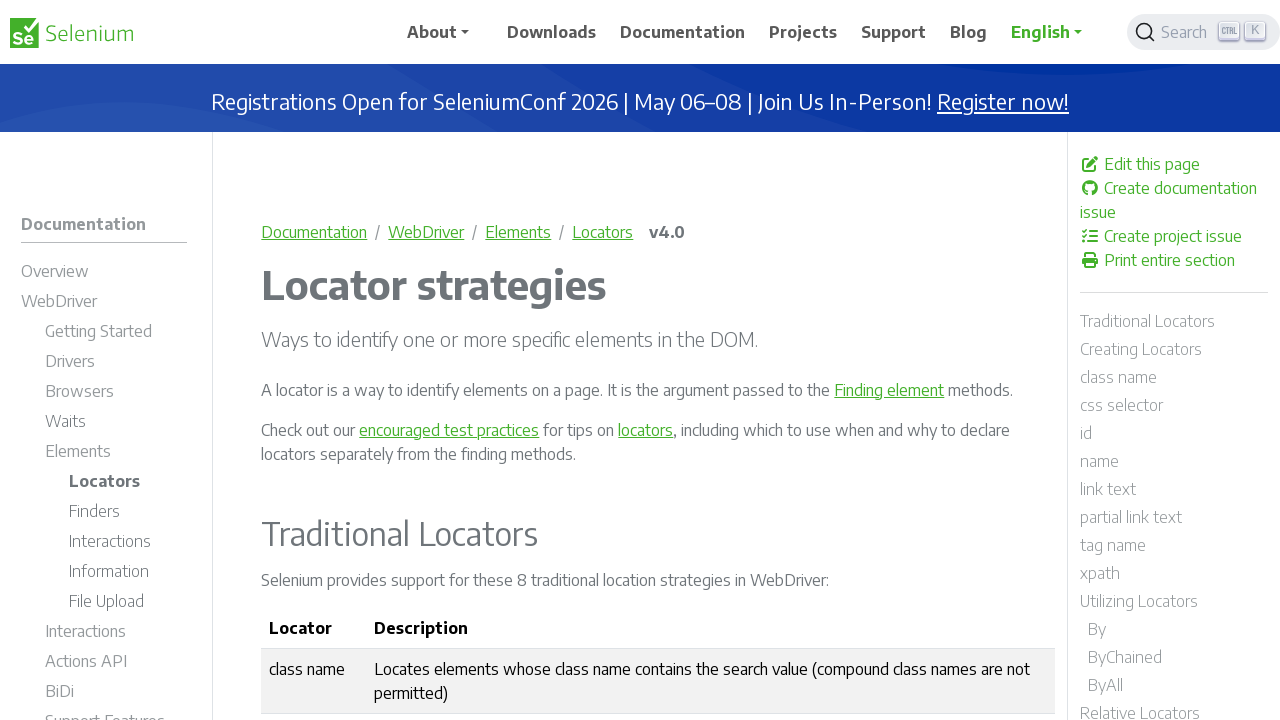